Navigates to vytrack.com homepage, clicks the Login label to access the login page, and verifies that the page title contains "Login"

Starting URL: https://vytrack.com/

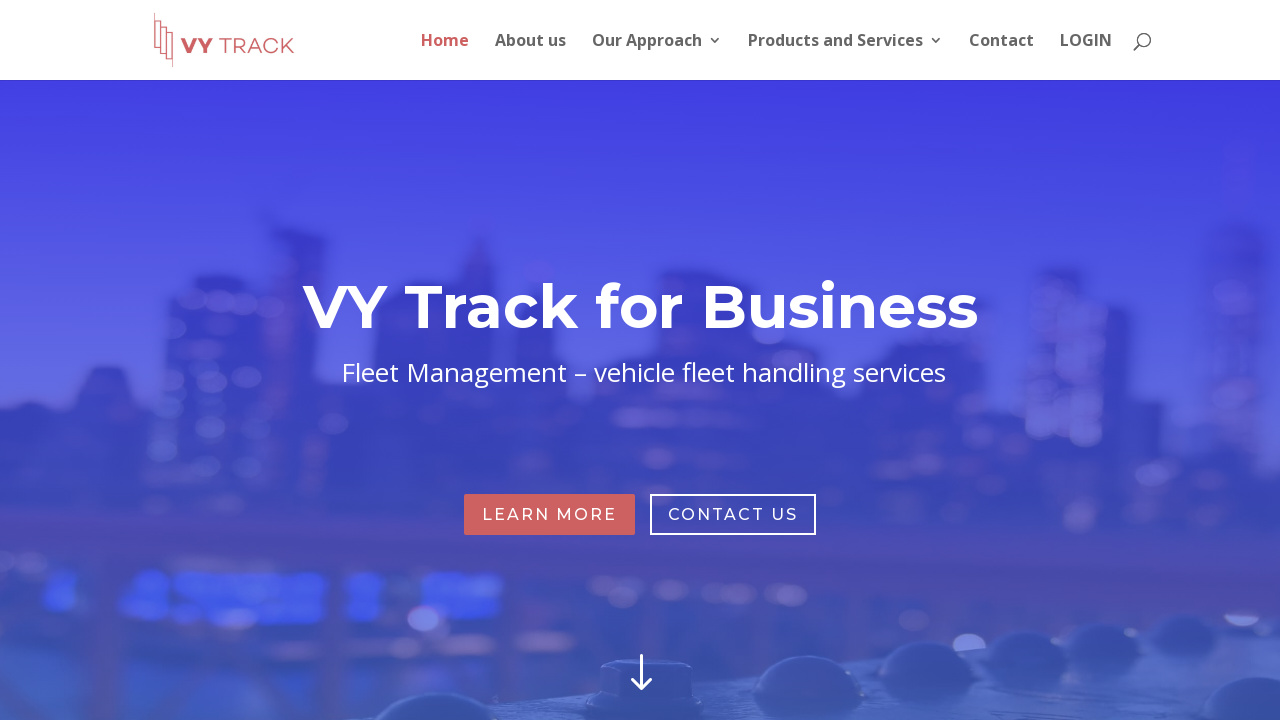

Navigated to https://vytrack.com/ homepage
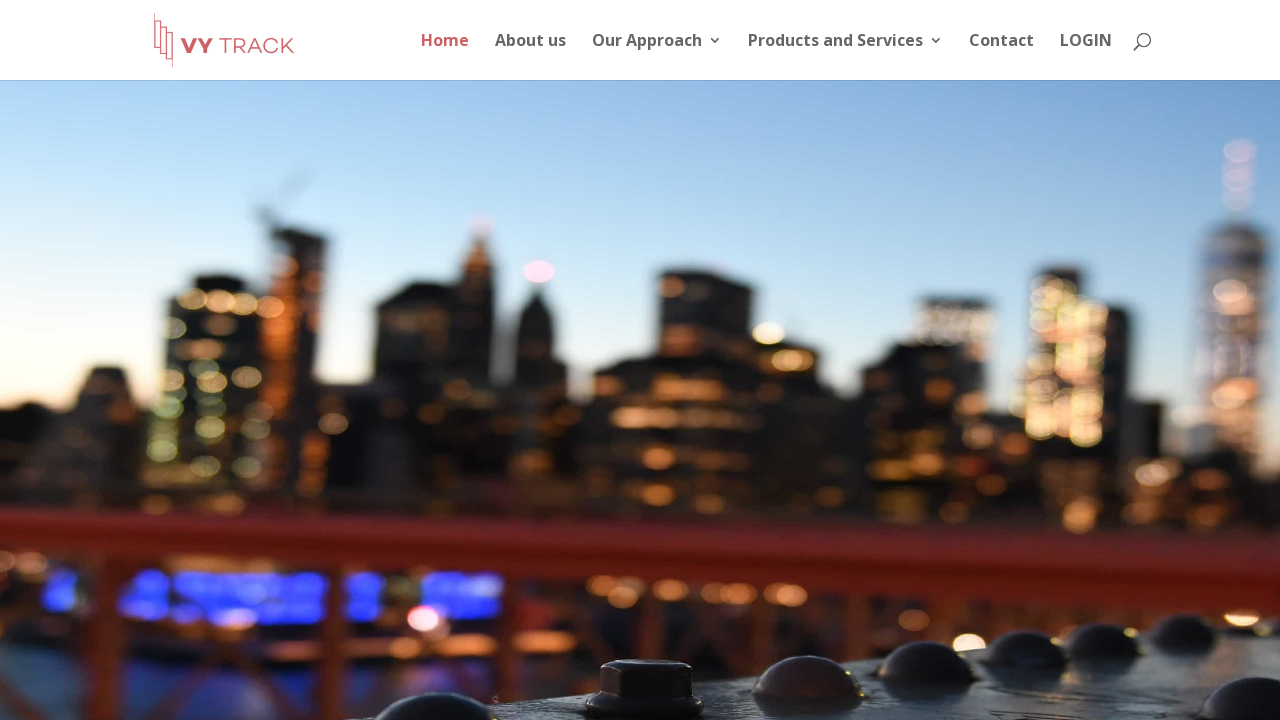

Clicked Login label in the top menu at (1086, 56) on (//ul[@id='top-menu']/li)[6]
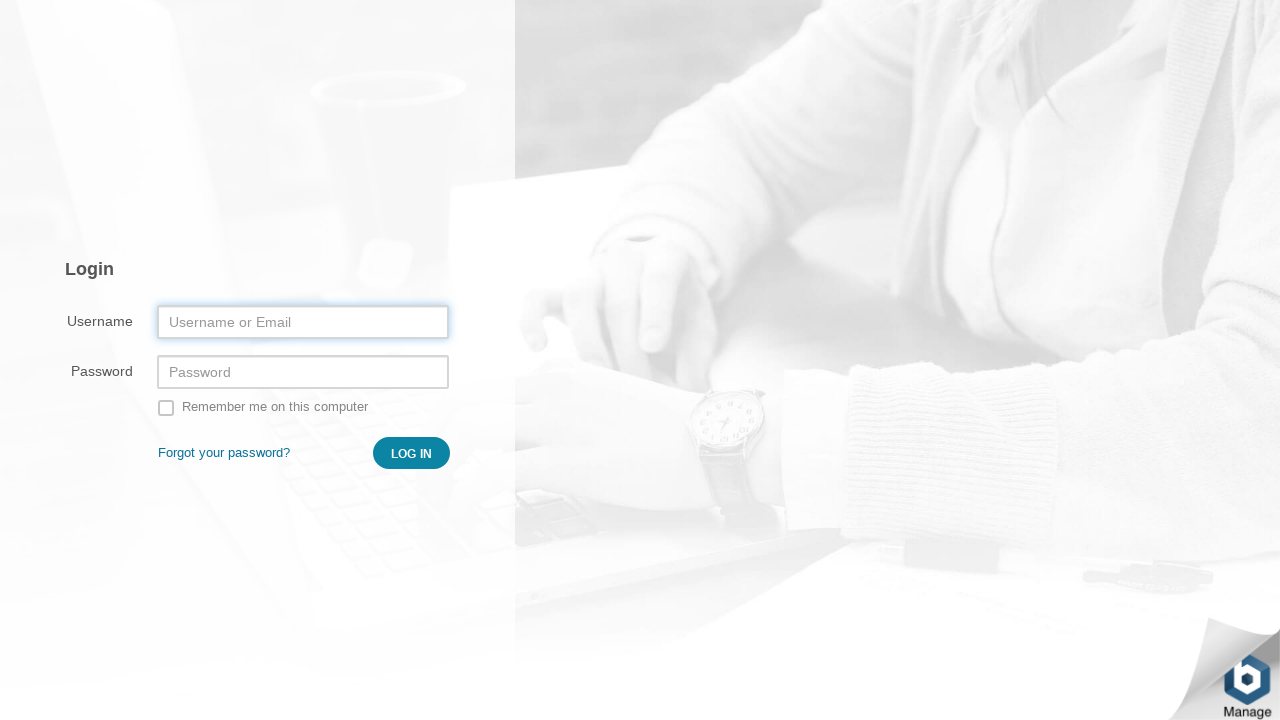

Verified that page title contains 'Login'
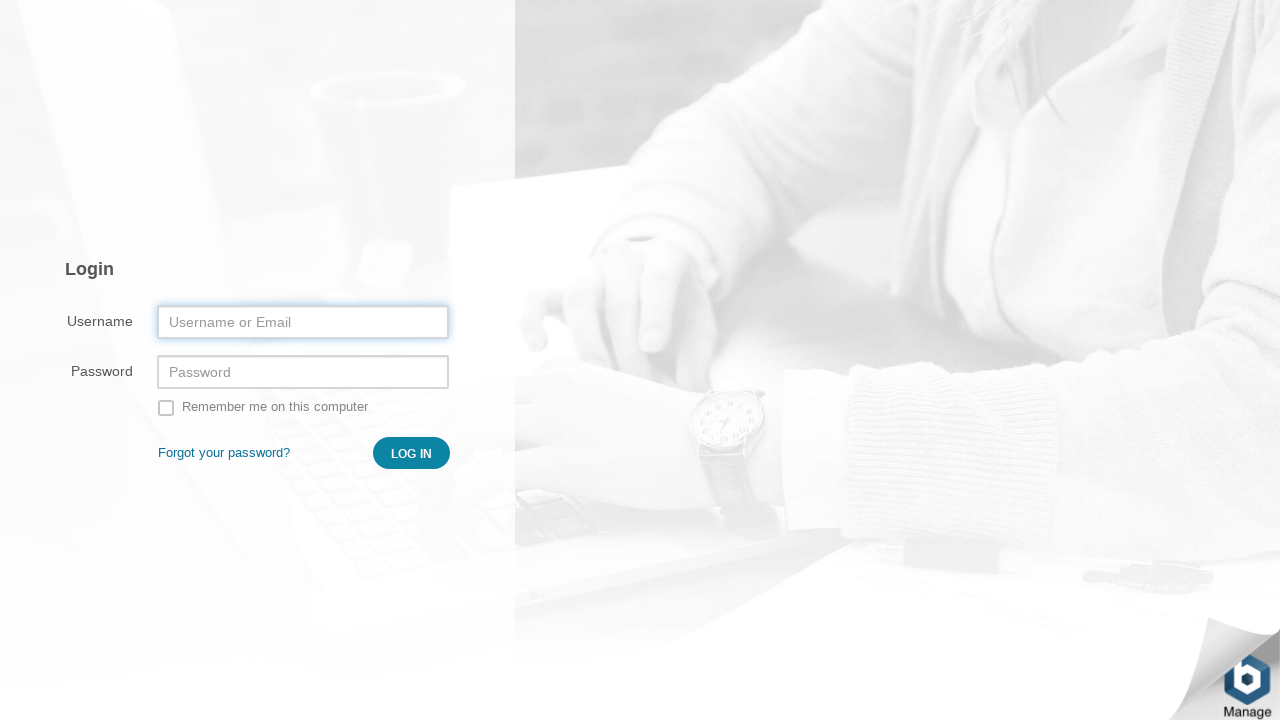

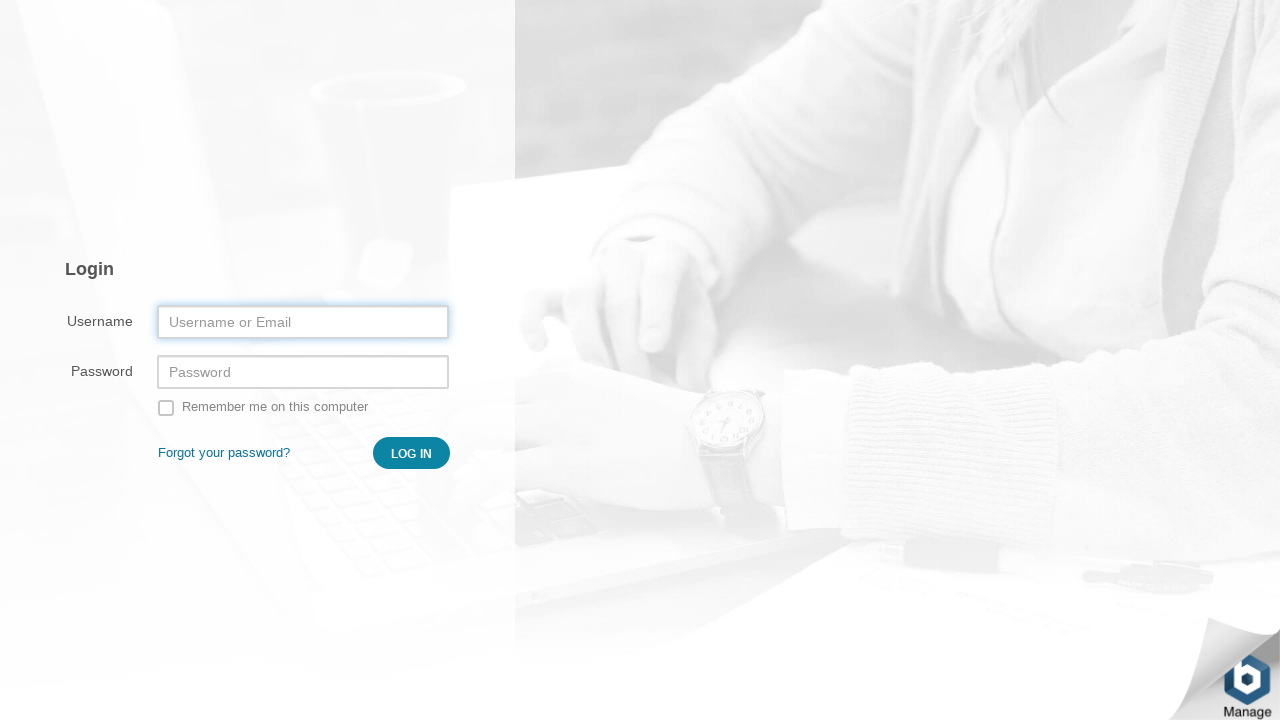